Tests the current address text box by entering a Russian address and submitting to verify the output

Starting URL: https://demoqa.com/text-box

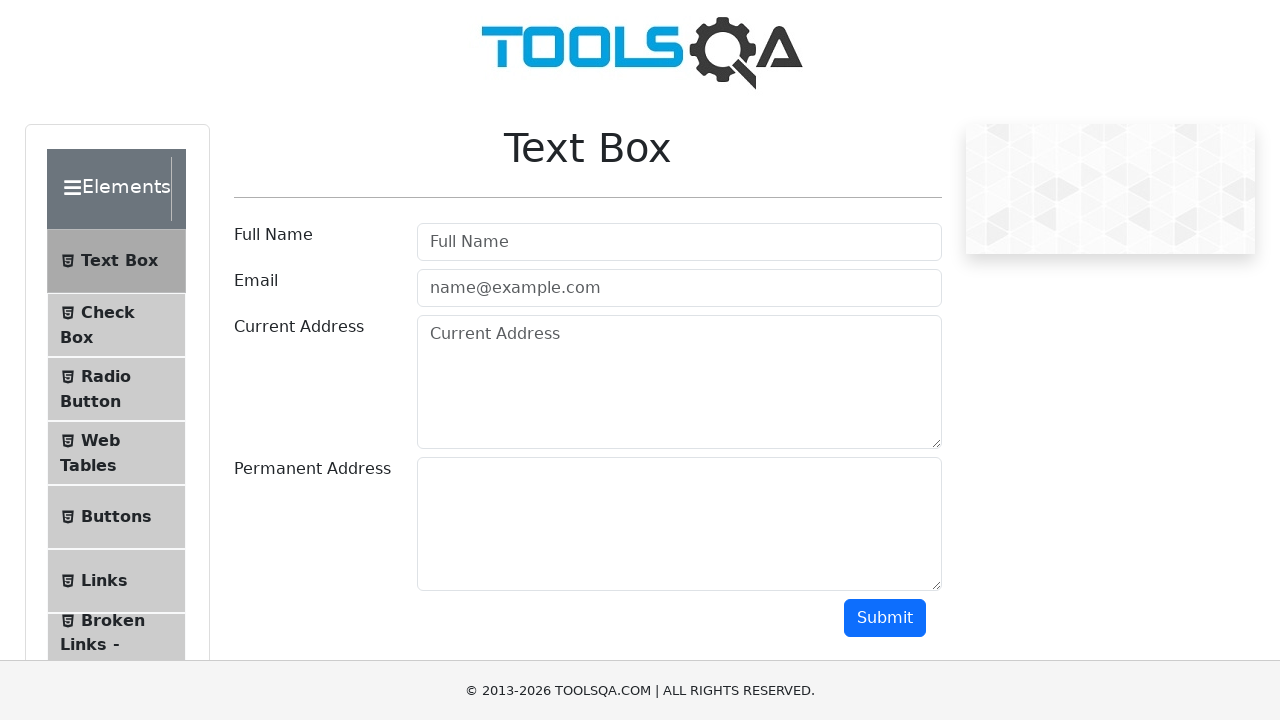

Filled current address field with Russian address 'Краснодар, ул.Тихая, д.454' on #currentAddress
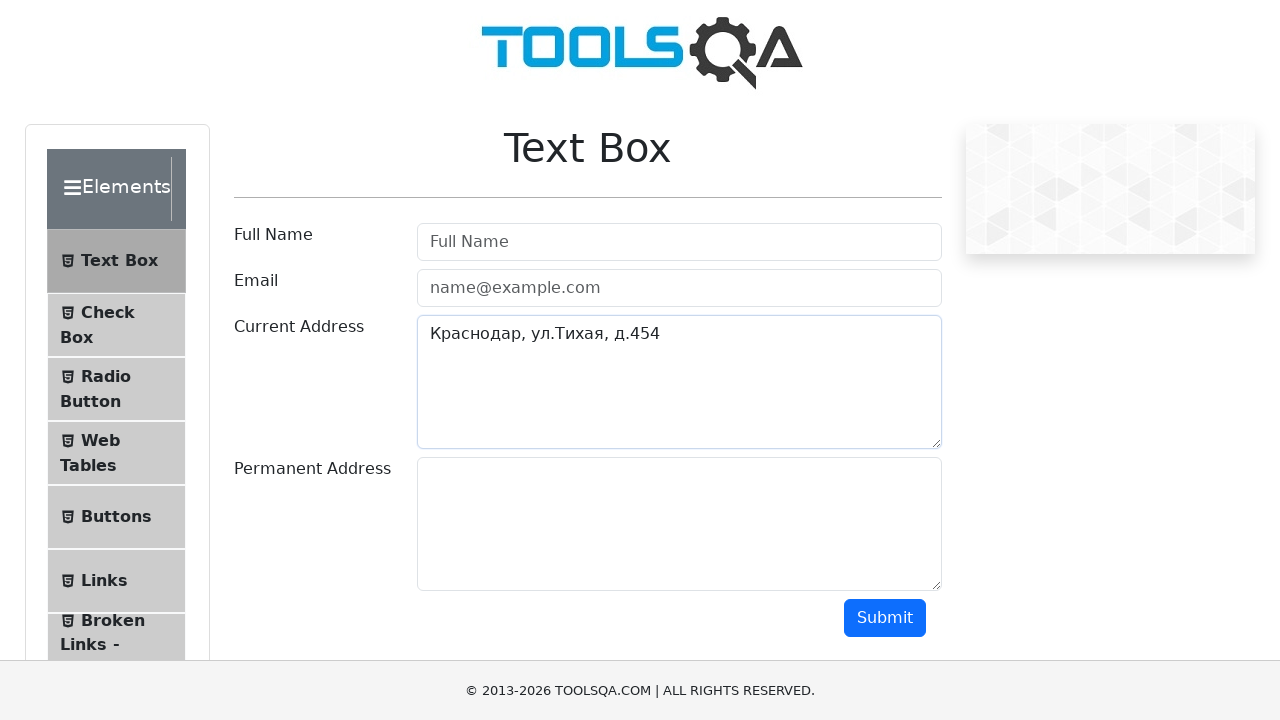

Clicked submit button to submit the form at (885, 618) on #submit
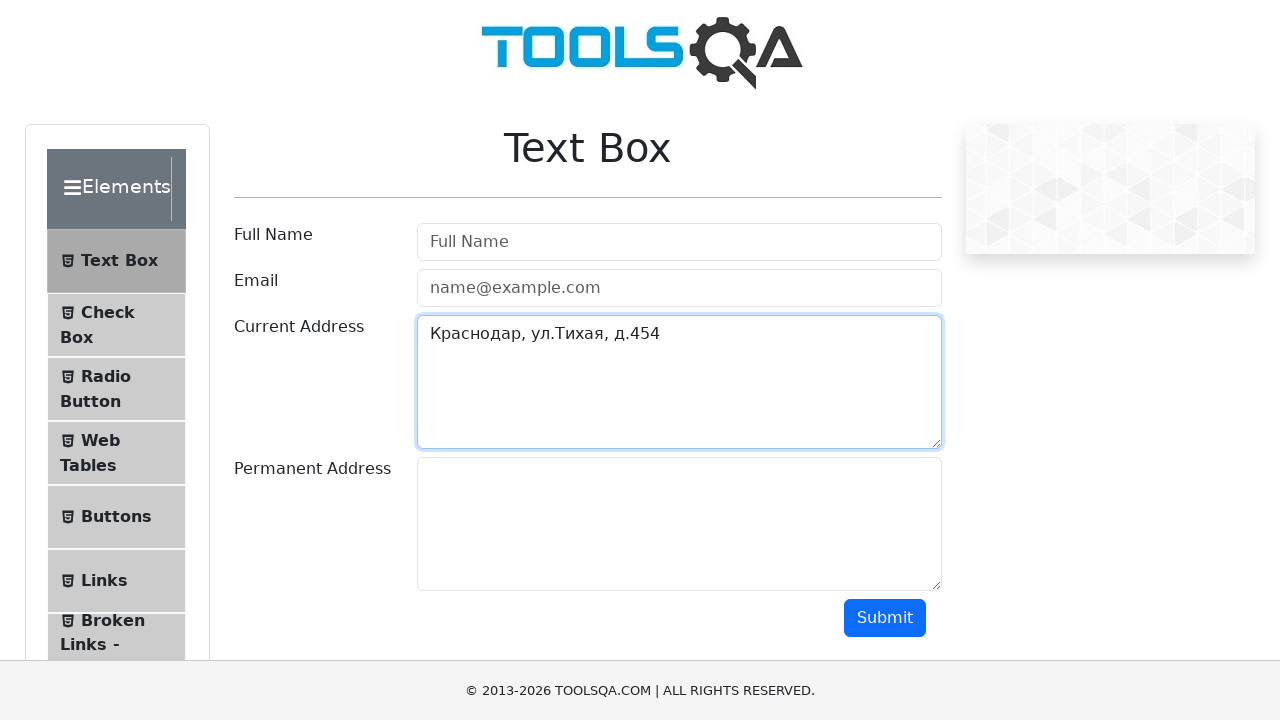

Waited for result message to appear after form submission
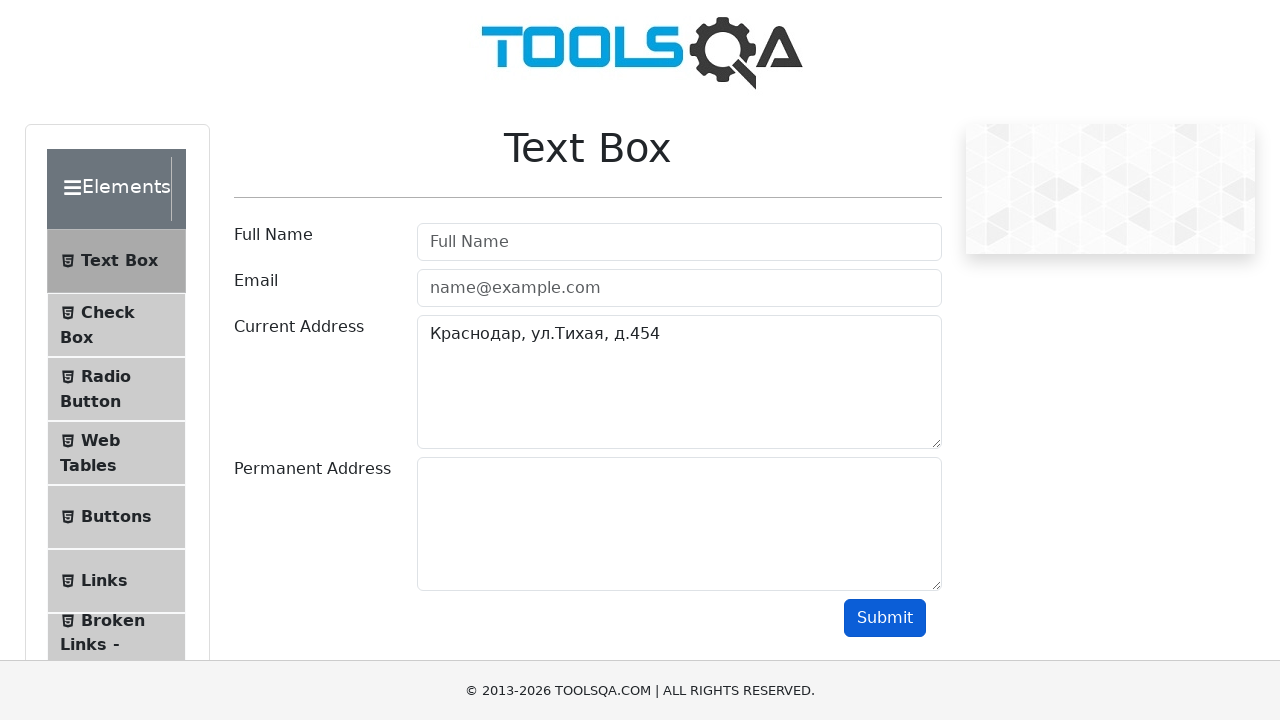

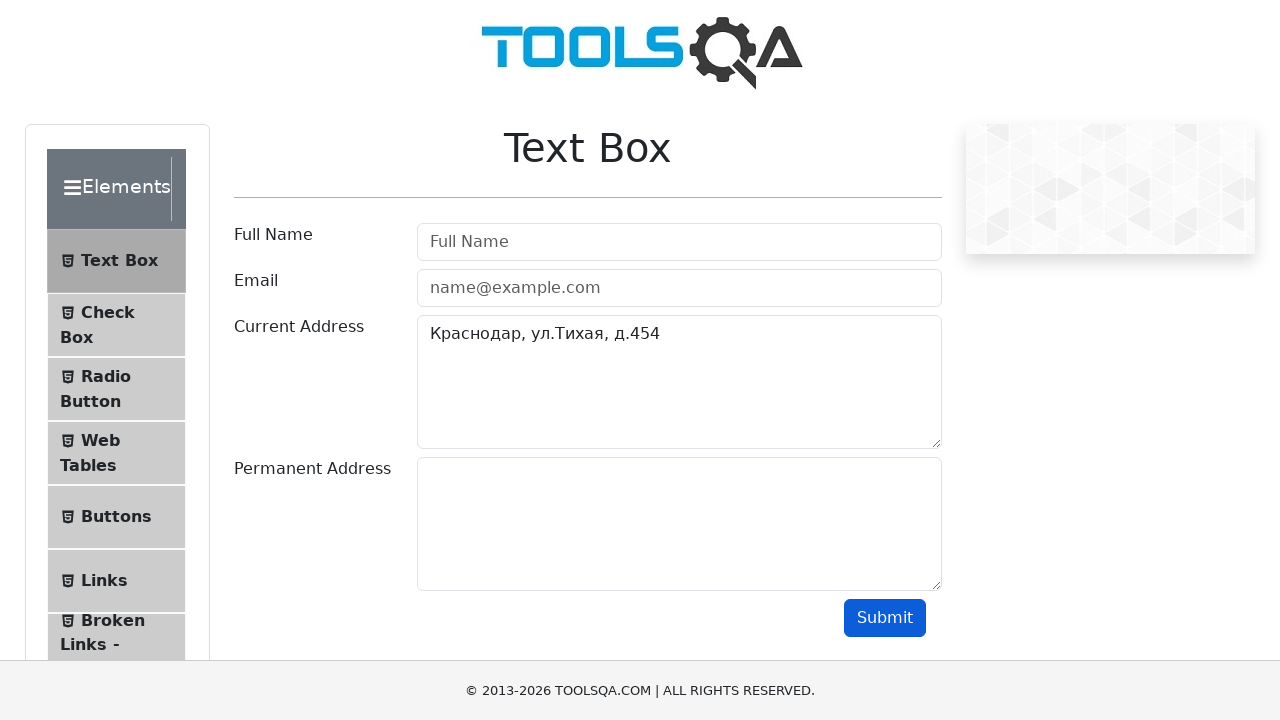